Tests handling a confirm JavaScript alert by clicking the trigger button and dismissing (canceling) the confirm dialog

Starting URL: https://demoqa.com/alerts

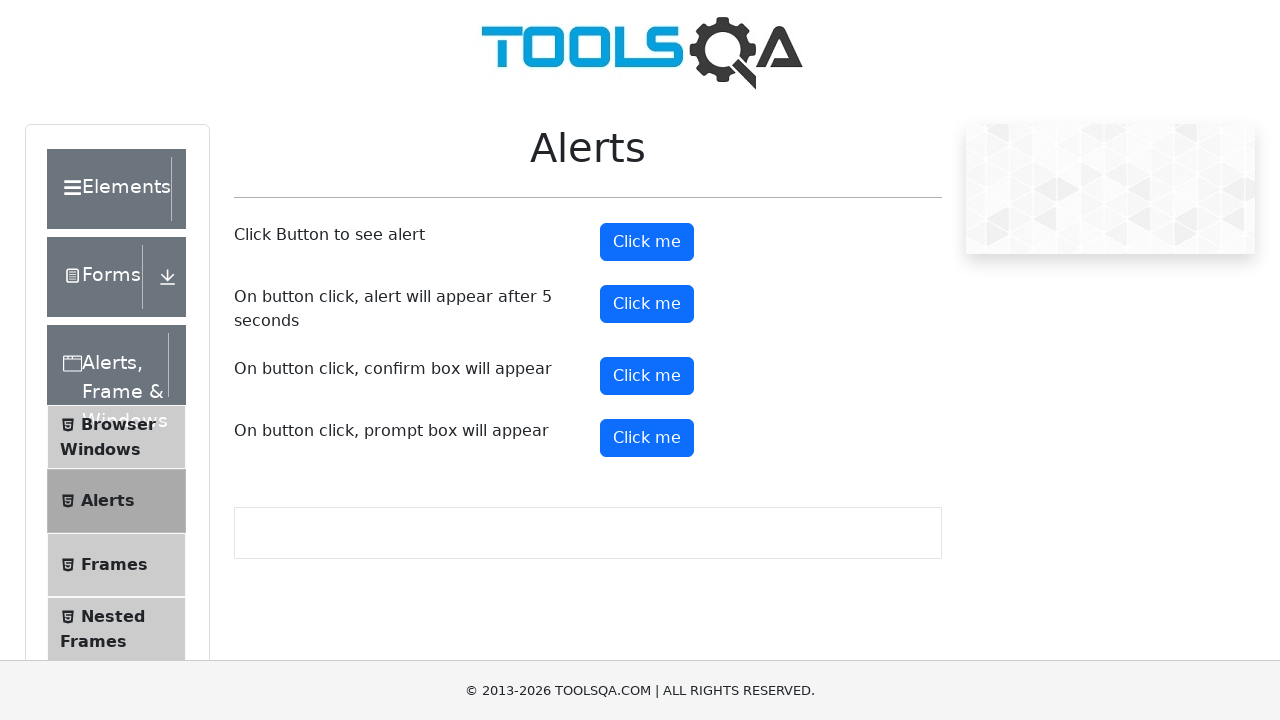

Set up dialog handler to dismiss confirm alerts
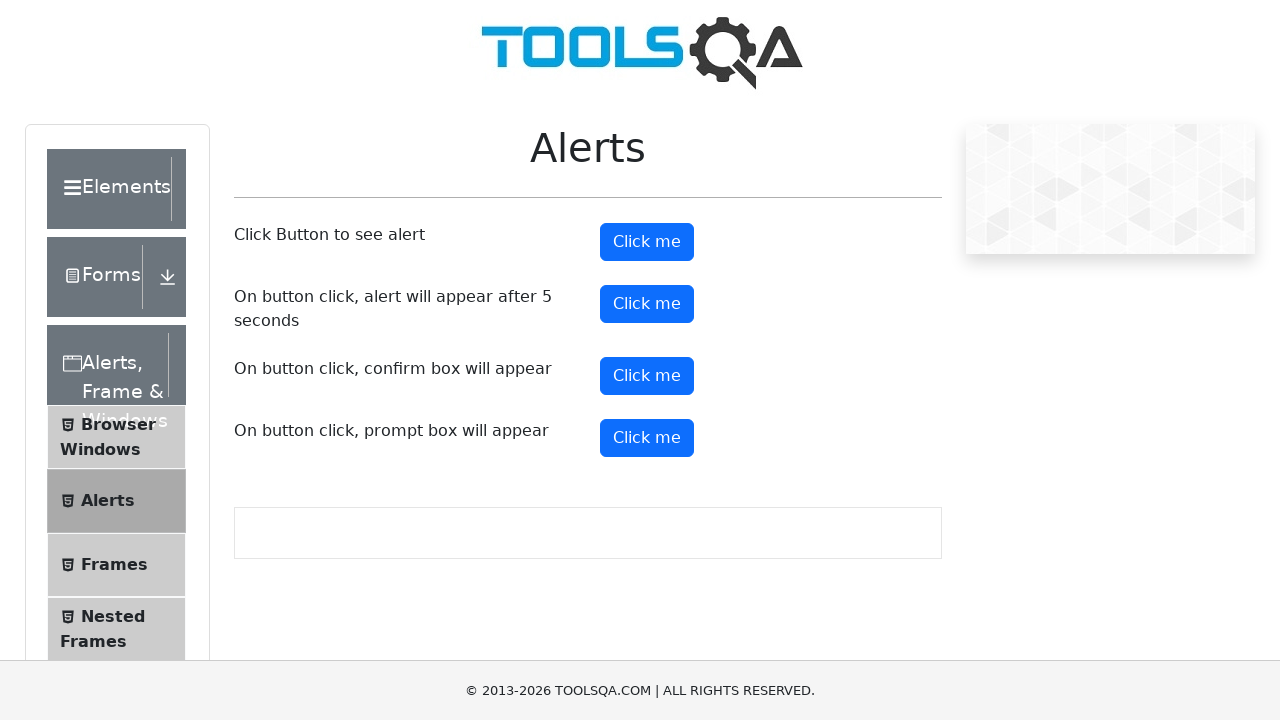

Clicked confirm alert trigger button at (647, 376) on #confirmButton
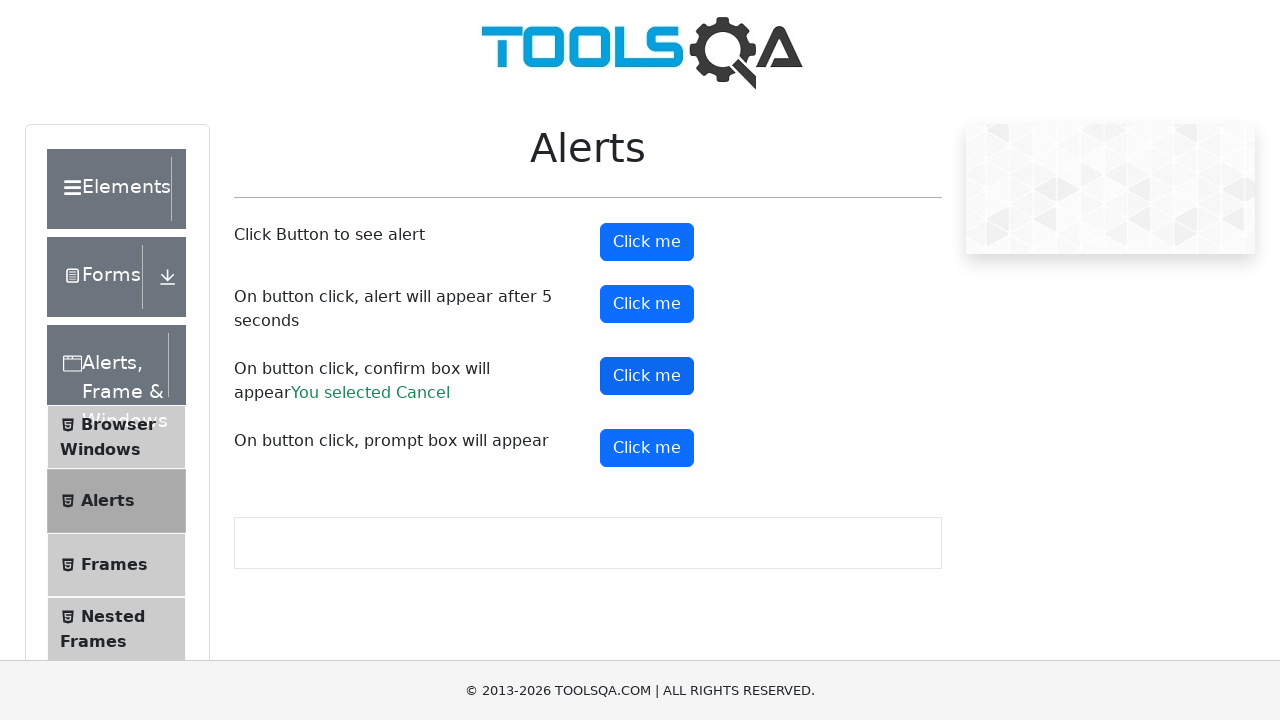

Confirm dialog dismissed - result text appeared
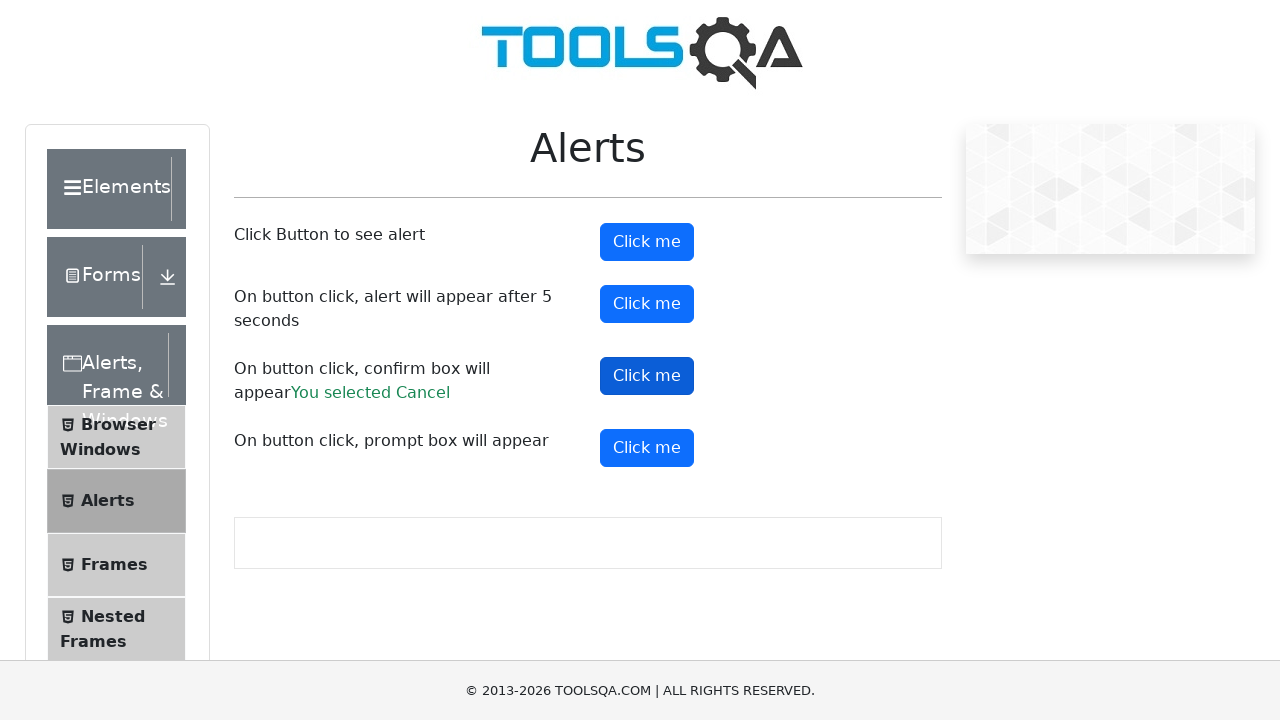

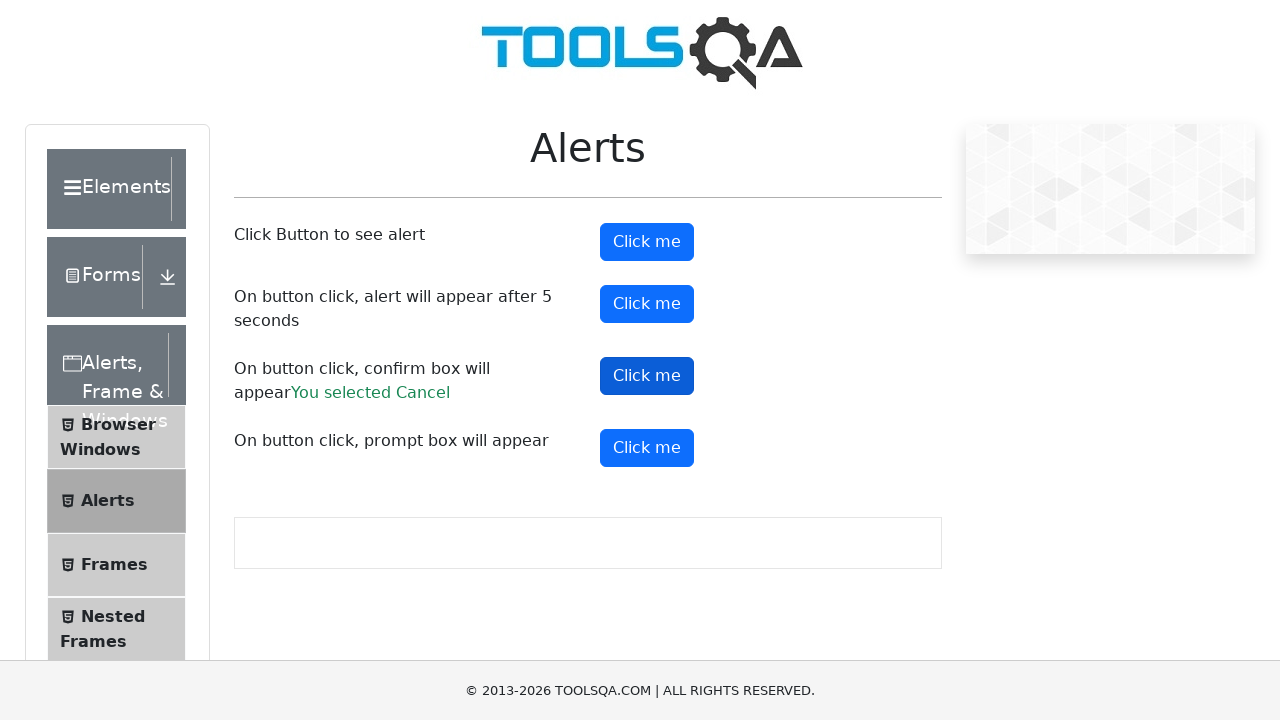